Tests autocomplete functionality by entering an address and selecting from autocomplete suggestions

Starting URL: https://formy-project.herokuapp.com/autocomplete

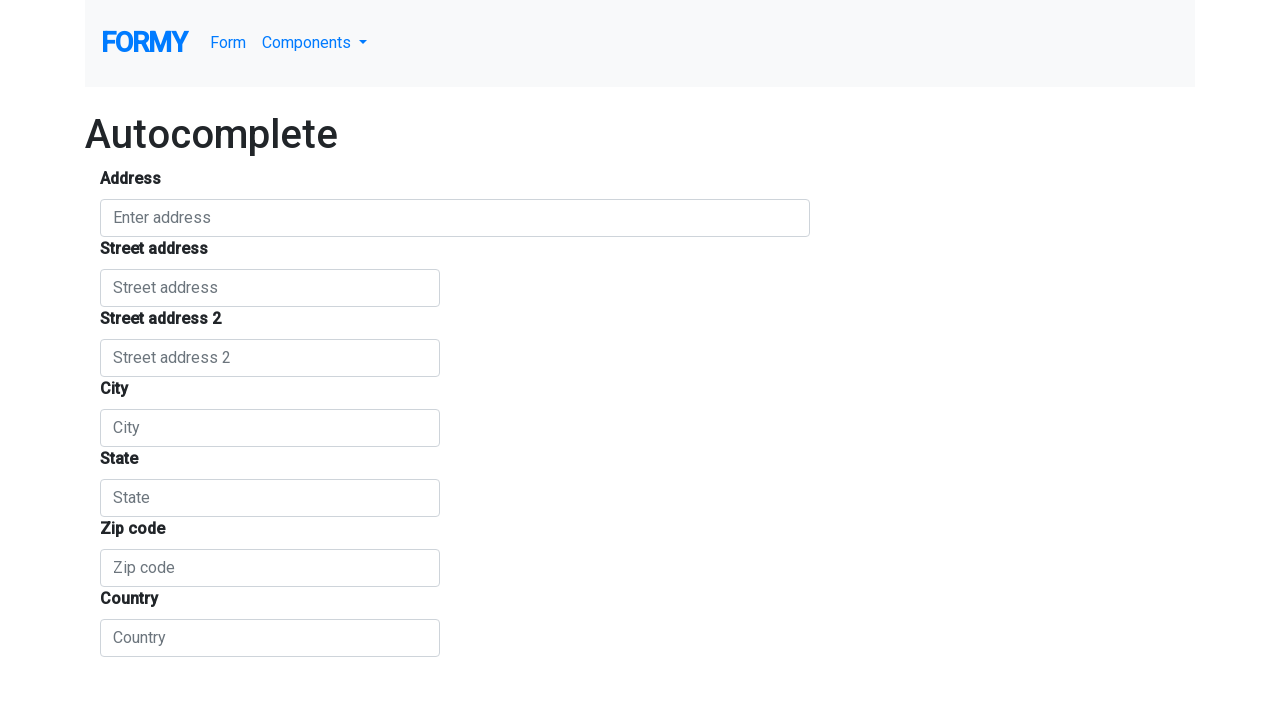

Filled autocomplete field with address '1555 Park Blvd, Palo Alto, CA' on #autocomplete
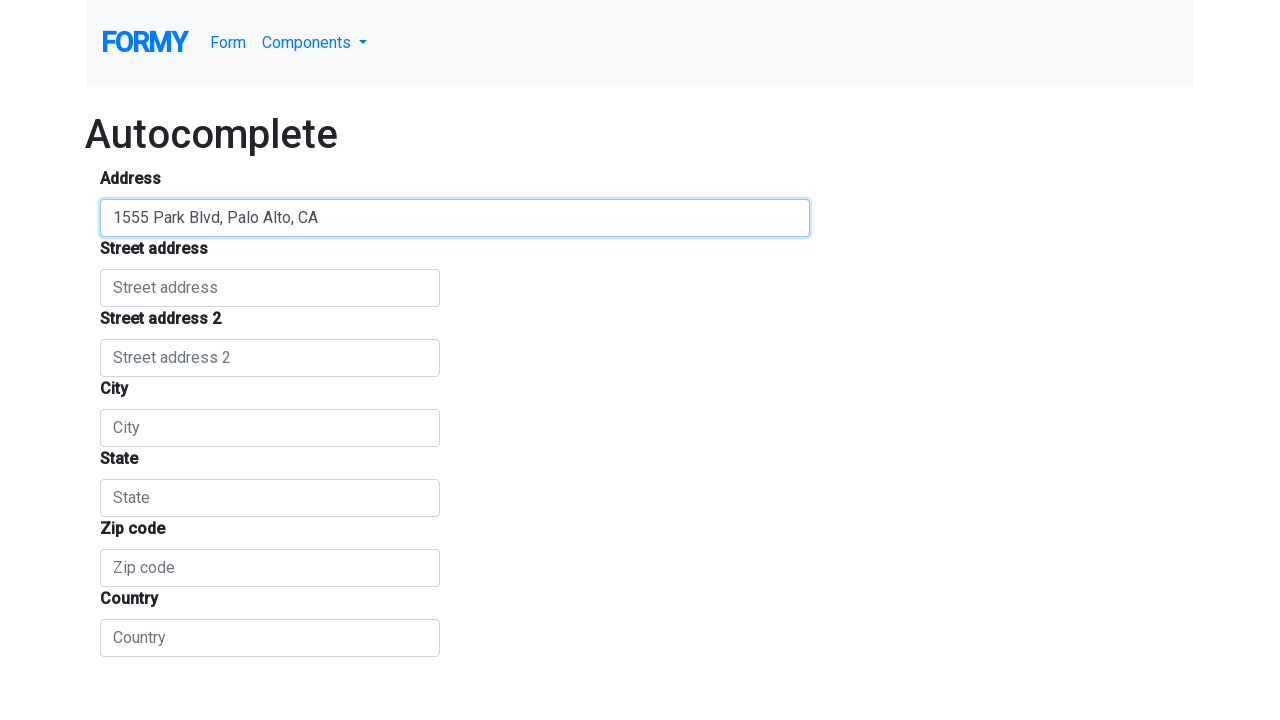

Waited for autocomplete suggestion to appear
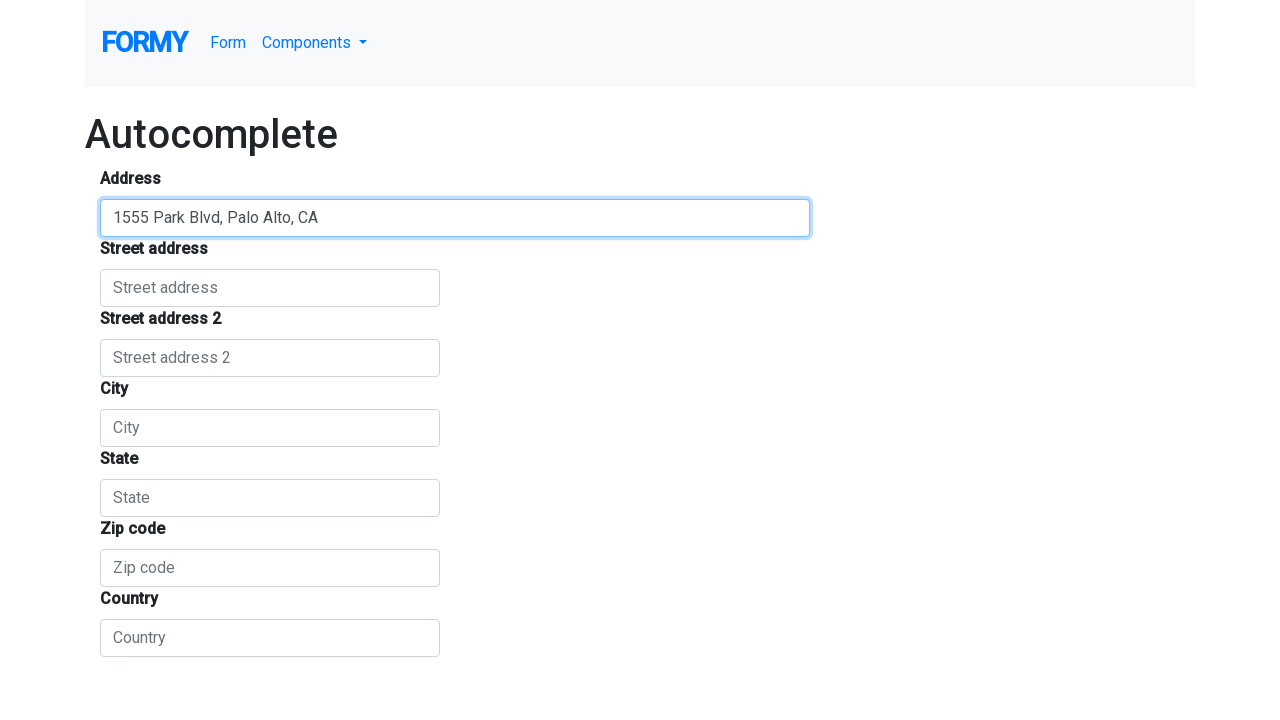

Clicked on autocomplete suggestion to select address at (455, 218) on .pac-target-input
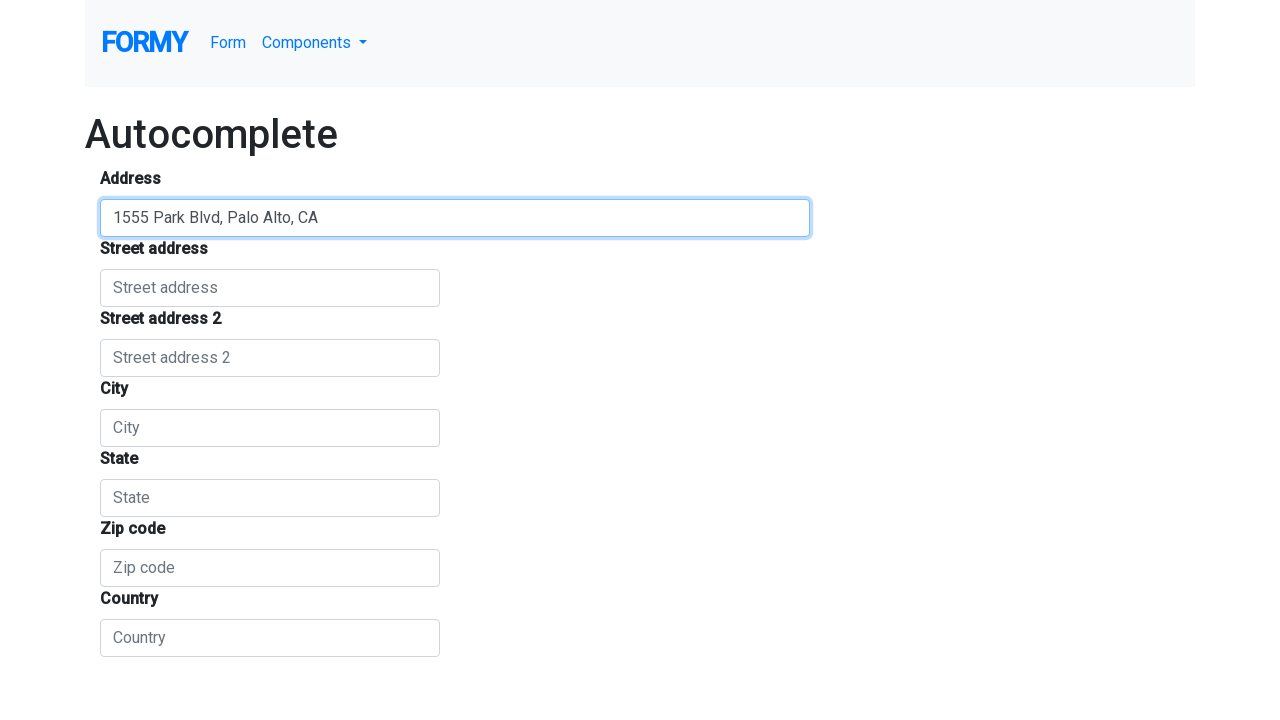

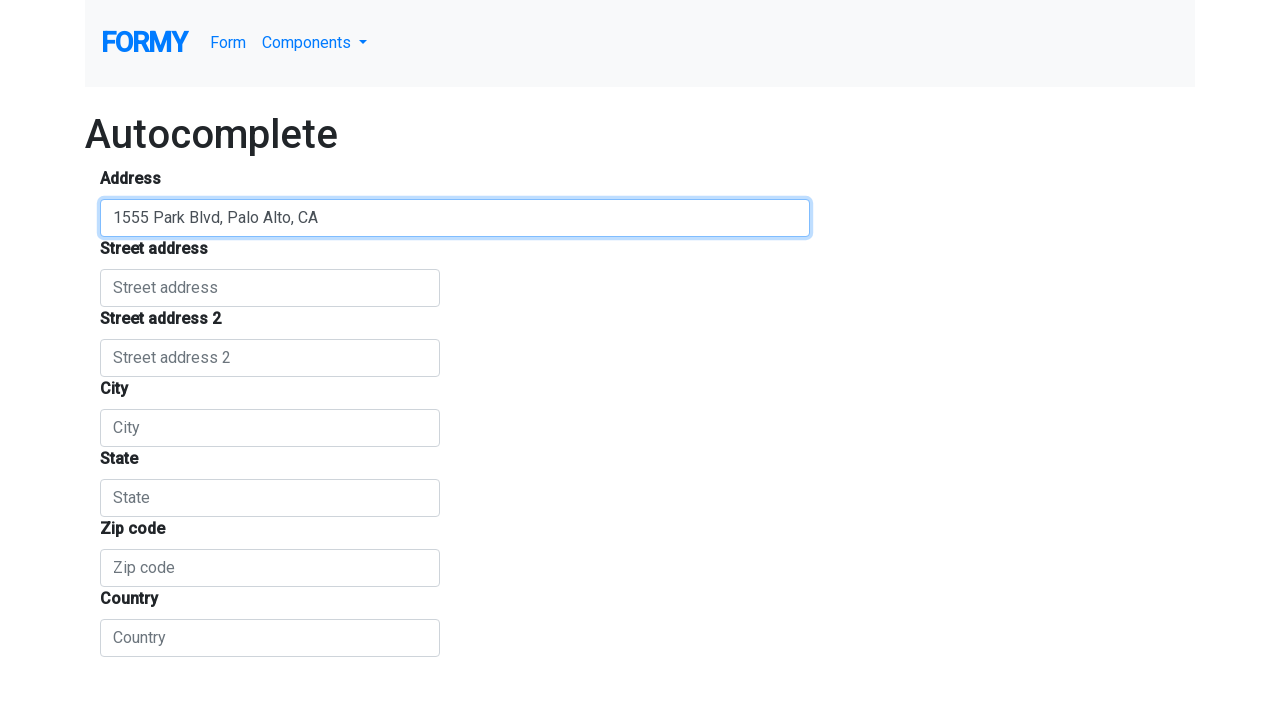